Tests dynamic dropdown functionality for selecting origin and destination stations in a travel booking form

Starting URL: https://rahulshettyacademy.com/dropdownsPractise/

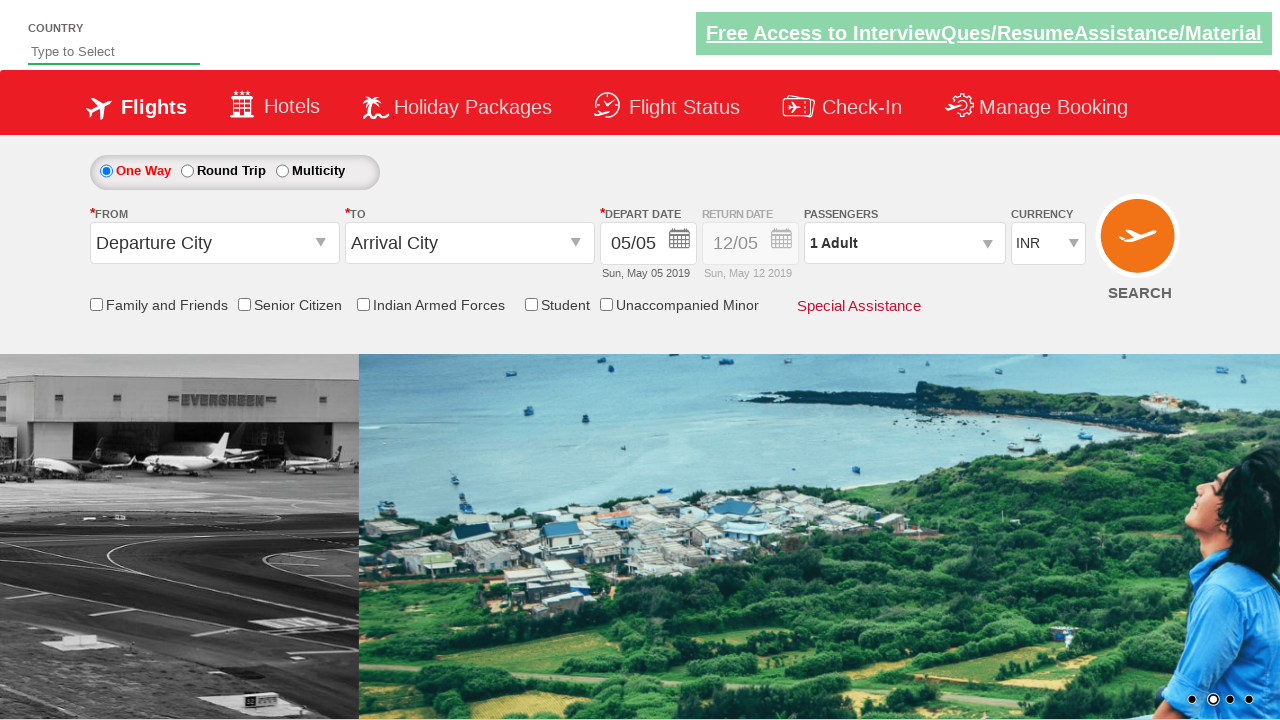

Clicked on origin station dropdown at (214, 243) on input[id*='originStation1_CTX']
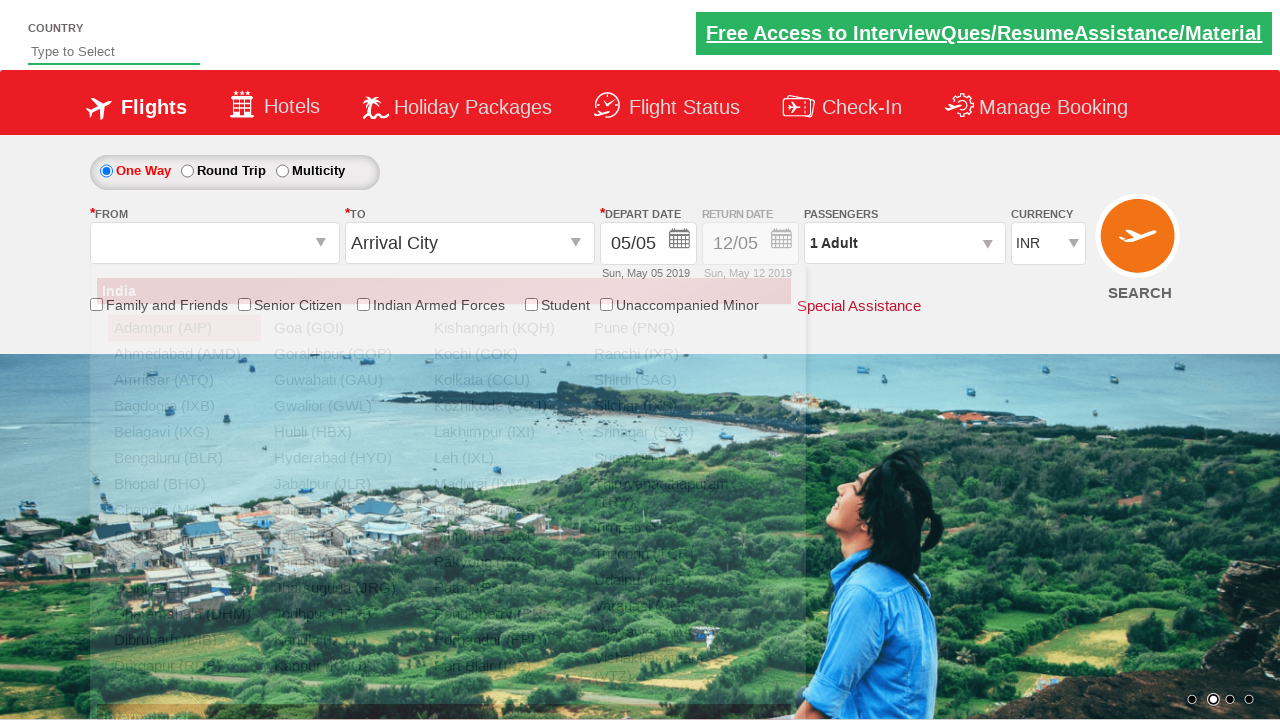

Selected Bangalore (BLR) as origin station at (184, 458) on a[value='BLR']
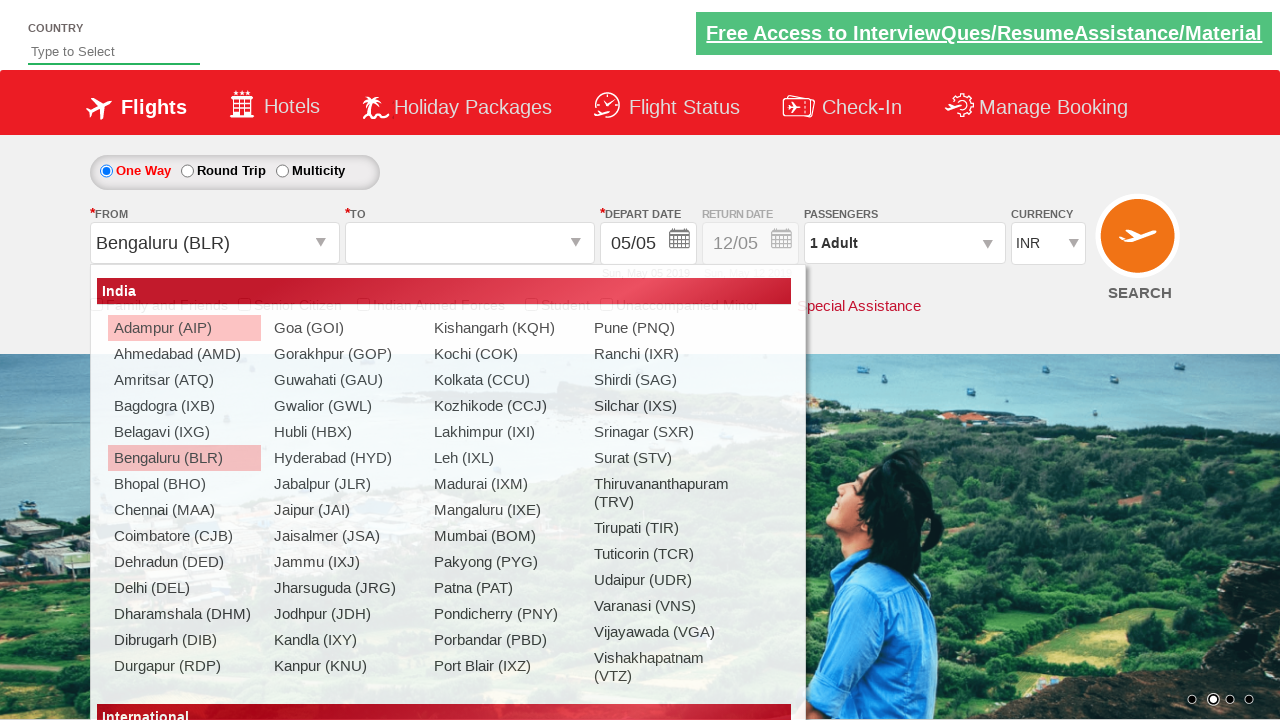

Selected Goa (GOI) as destination station at (599, 328) on div[id*='ddl_destinationStation1_CTNR'] a[value='GOI']
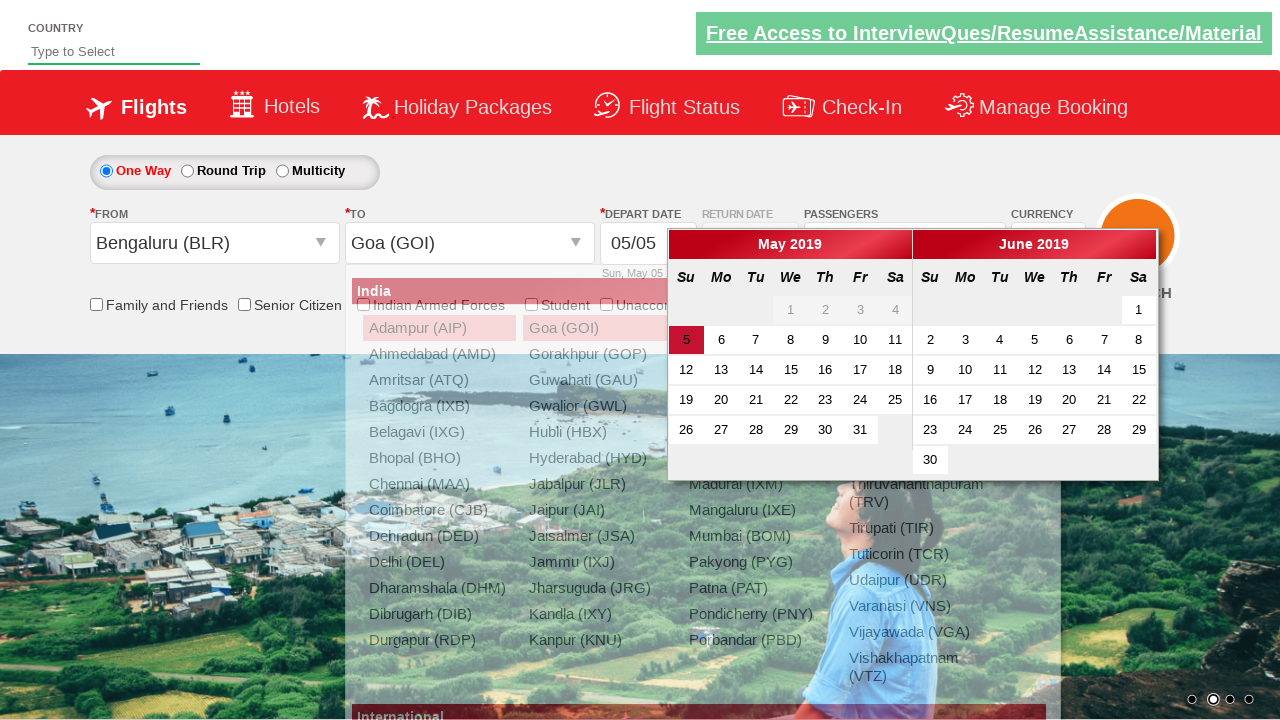

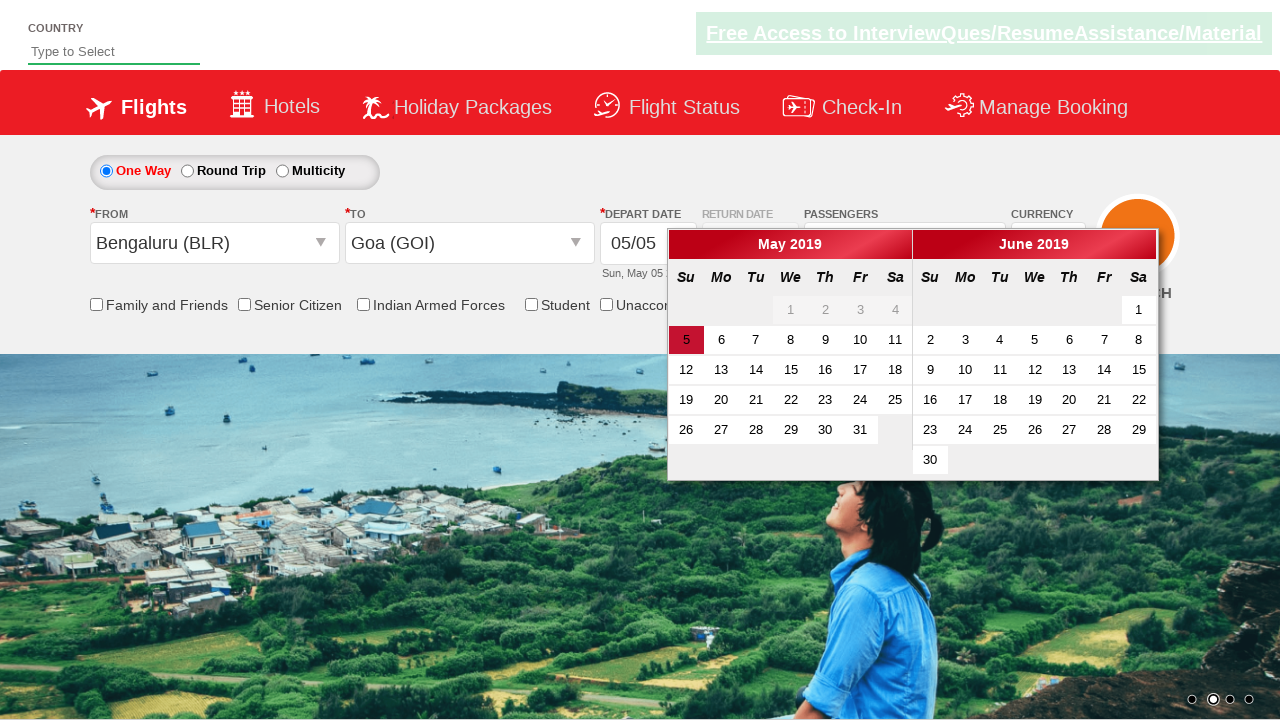